Navigates to rahulshettyacademy.com and retrieves the page title

Starting URL: https://rahulshettyacademy.com

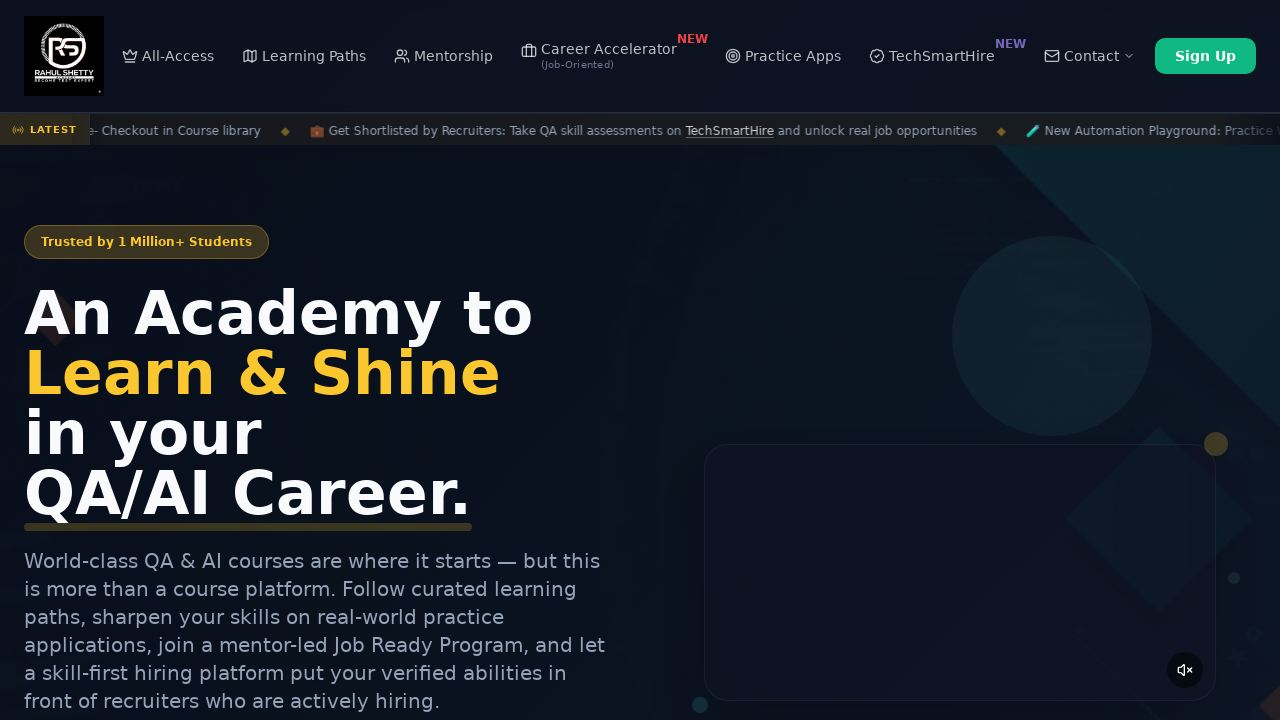

Retrieved page title from rahulshettyacademy.com
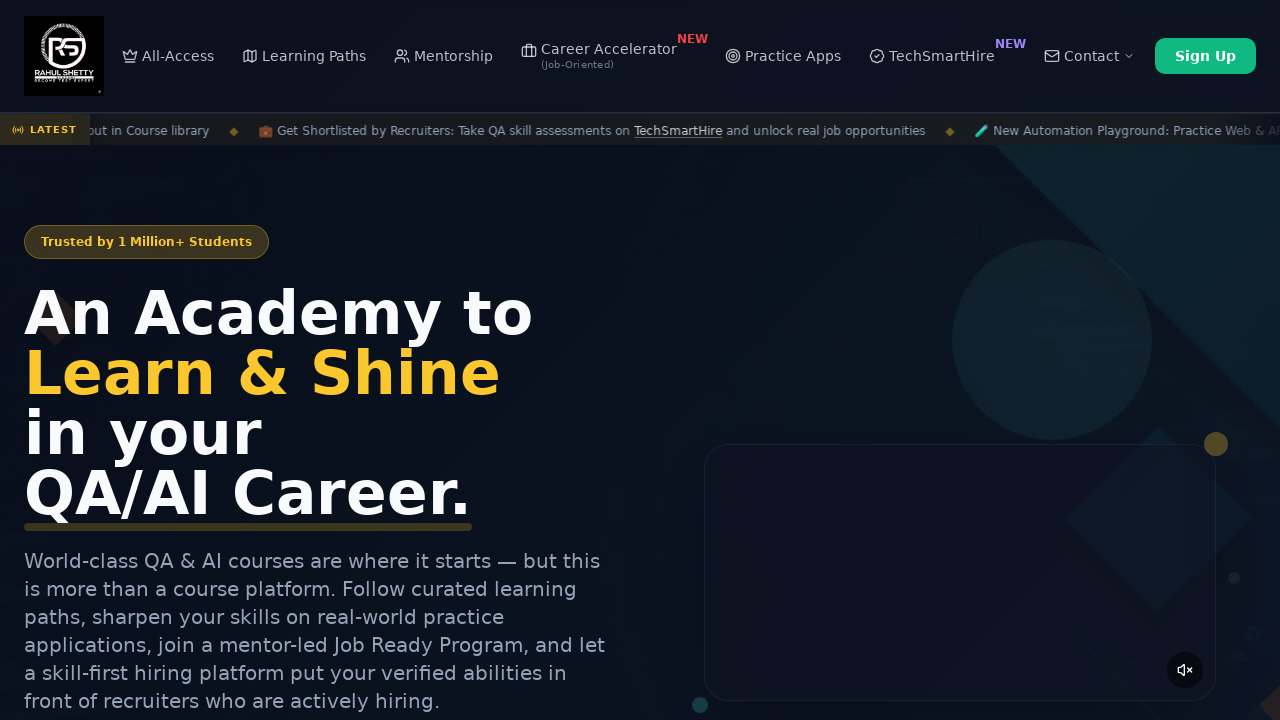

Printed page title to console
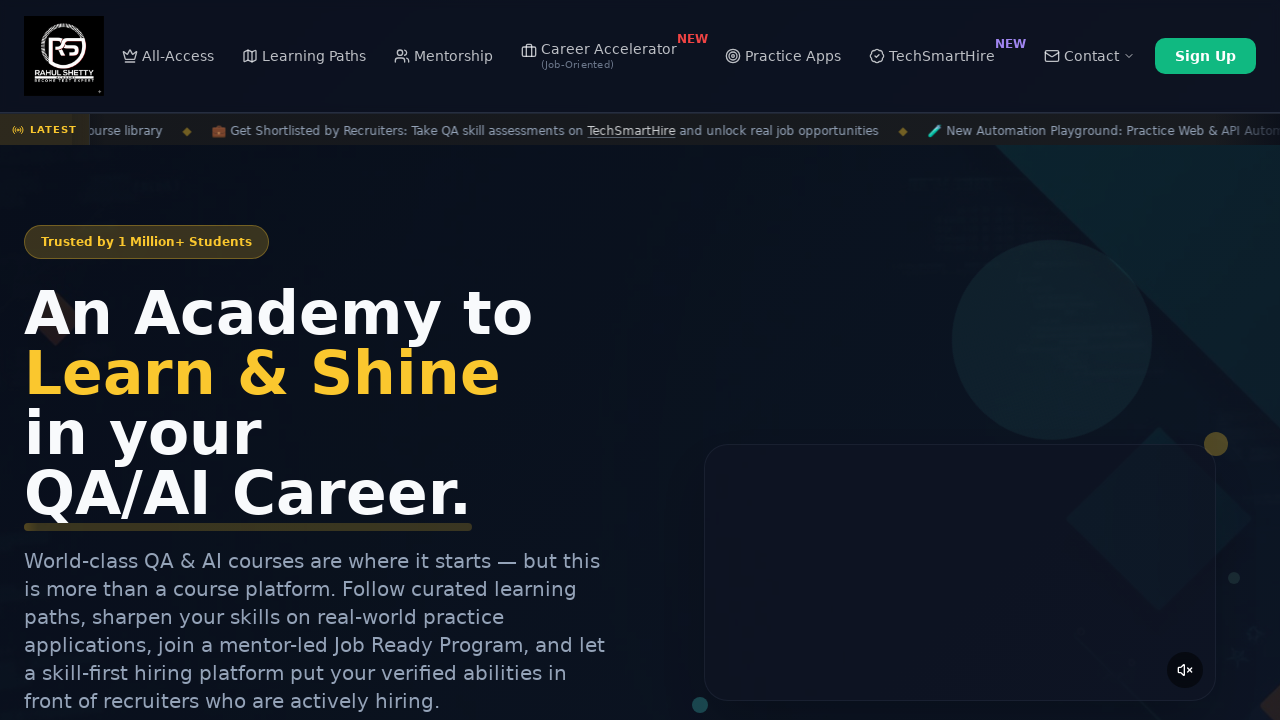

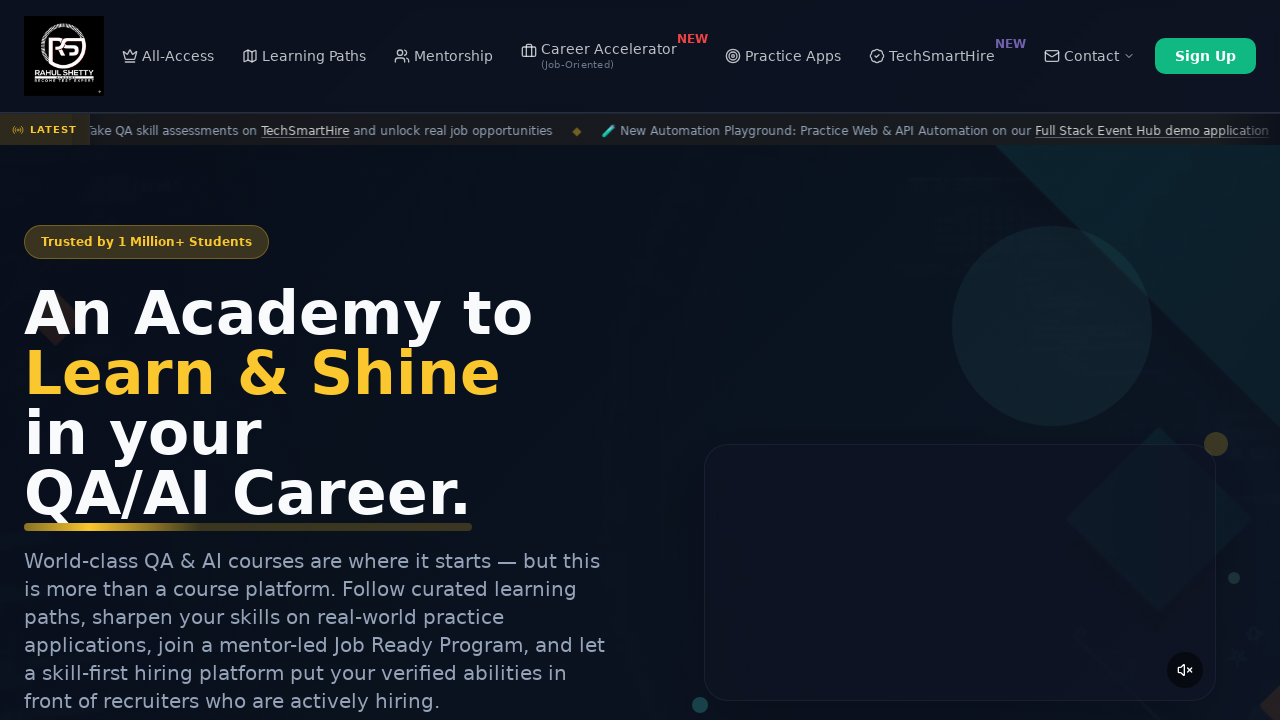